Tests language sorting by navigating to Browse Languages menu and selecting letter 'B' from the submenu to filter languages starting with that letter

Starting URL: https://www.99-bottles-of-beer.net/

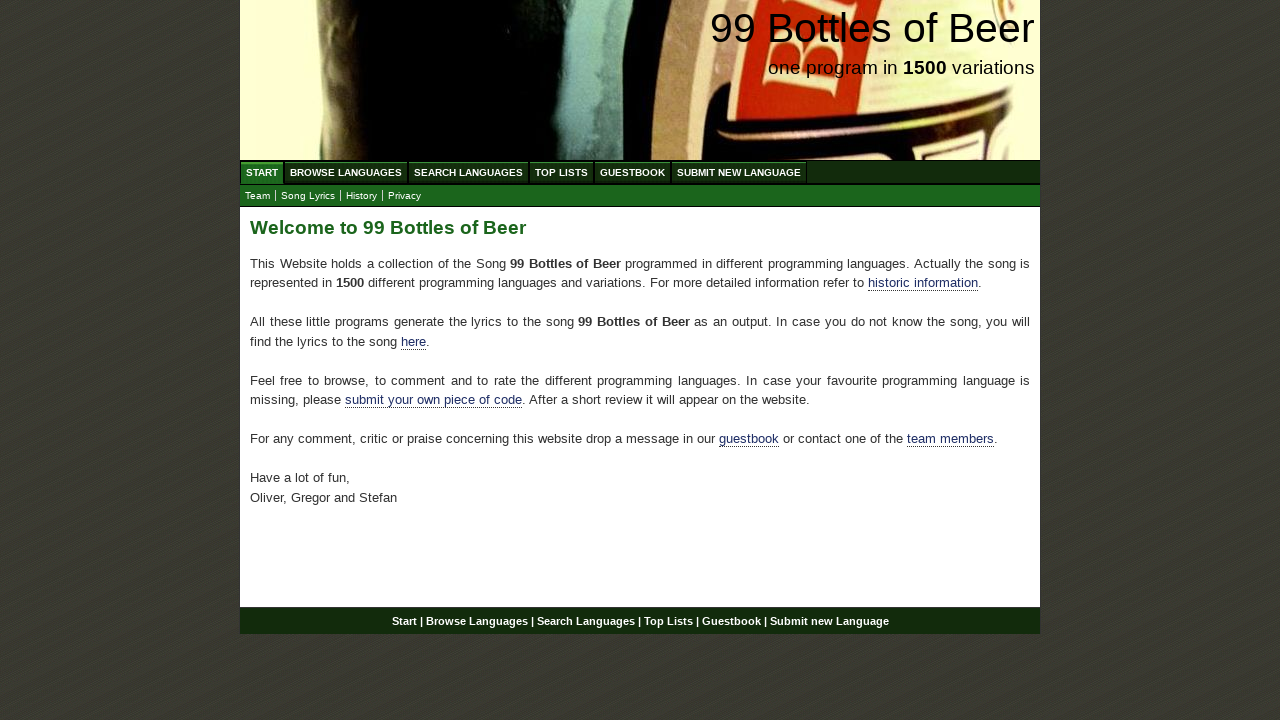

Clicked on Browse Languages menu at (346, 172) on xpath=//div[@id='navigation']/ul//a[@href='/abc.html']
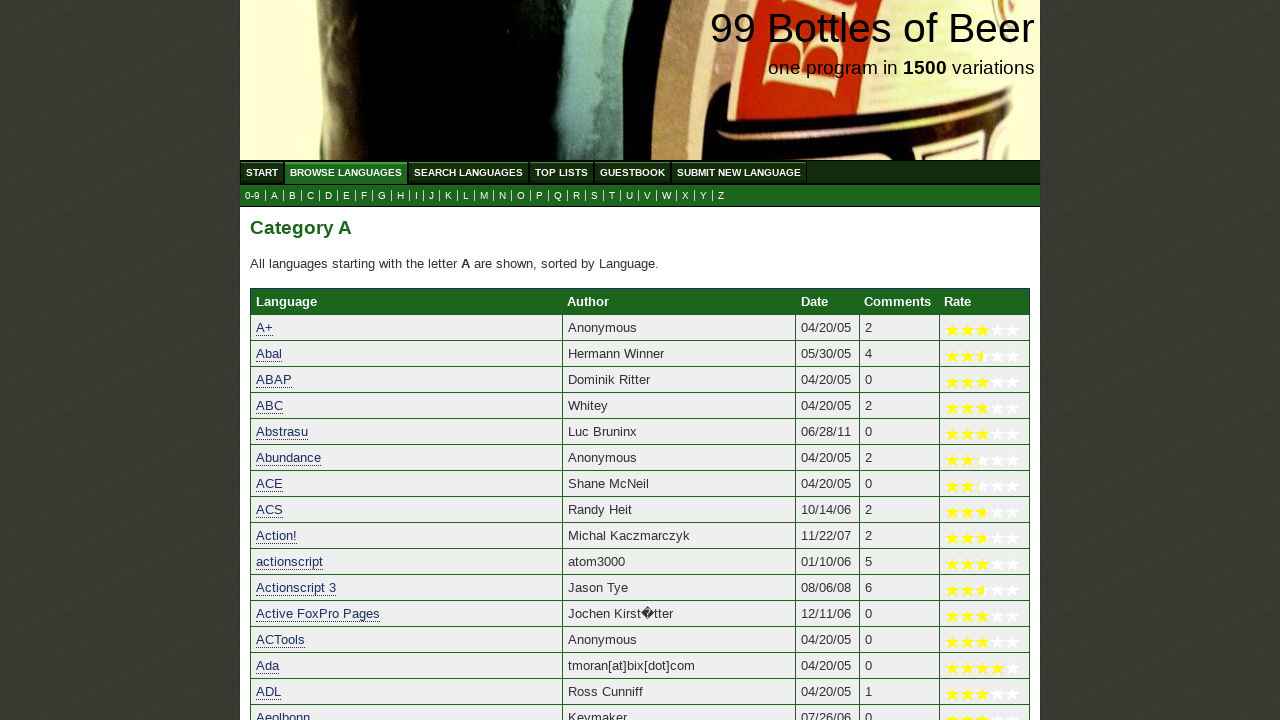

Clicked on letter 'B' in the submenu to filter languages at (292, 196) on xpath=//ul[@id='submenu']//a[@href='b.html']
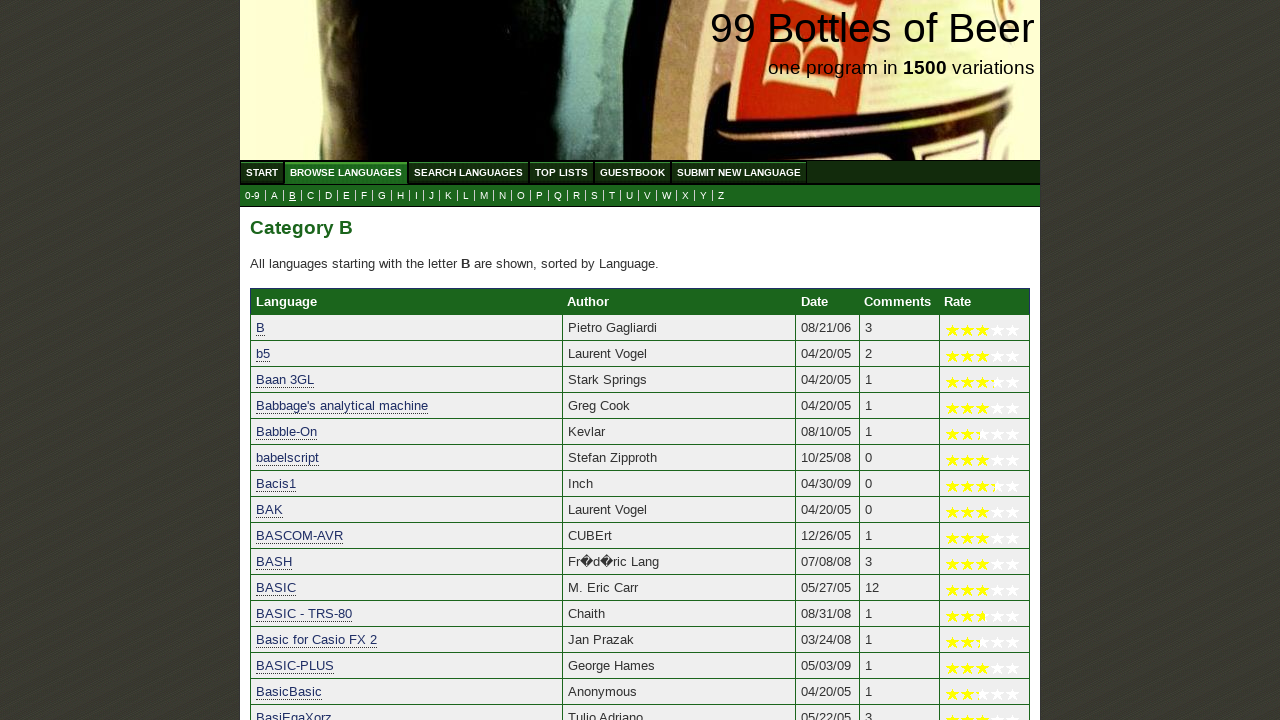

Category B heading loaded
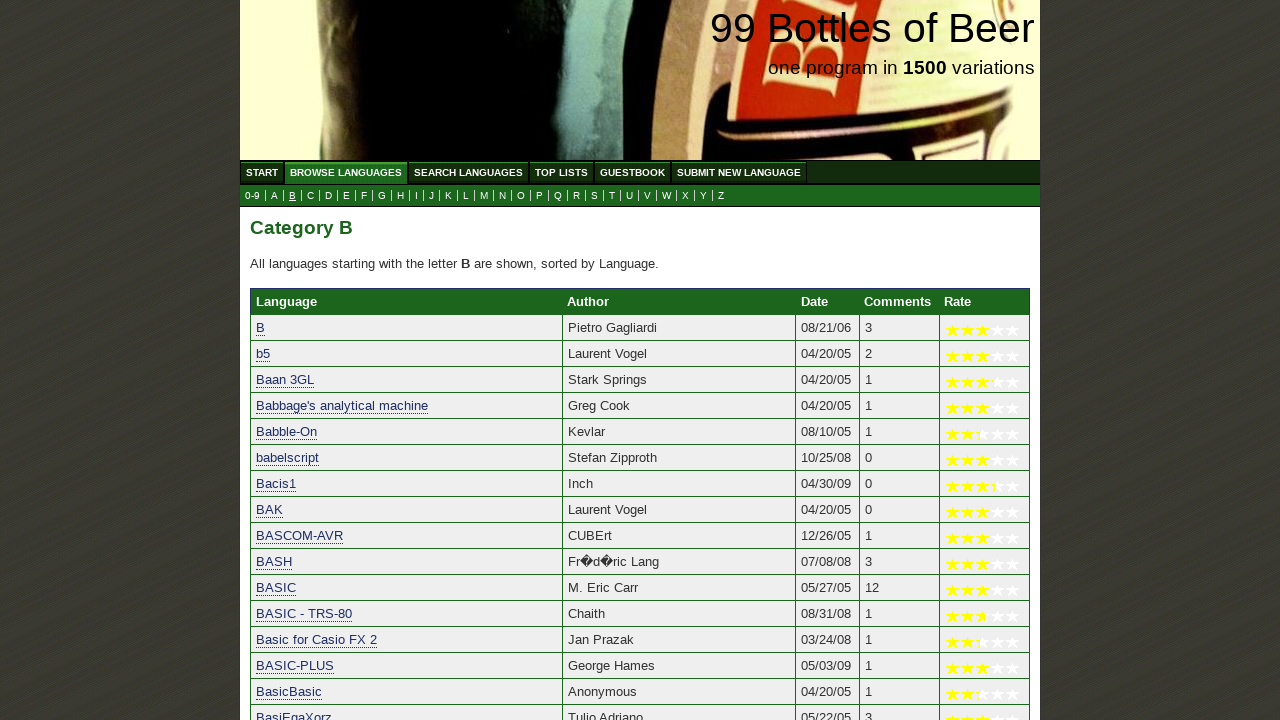

Language list for category B loaded
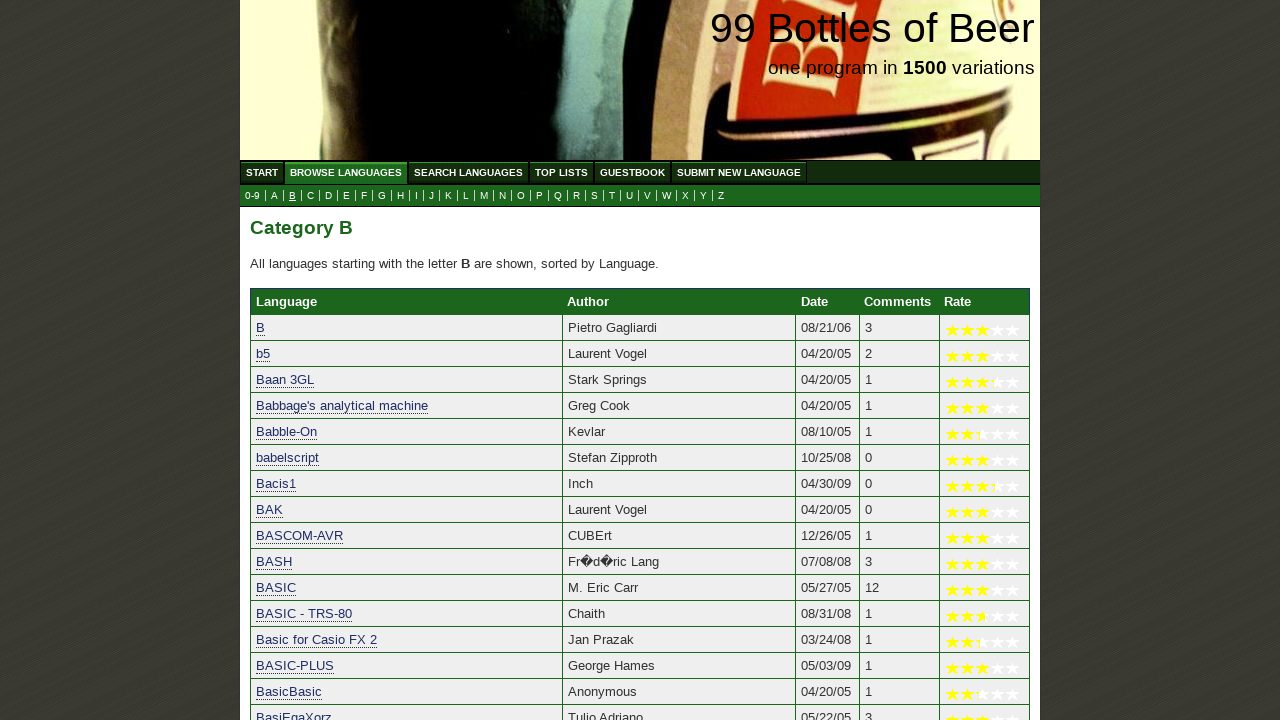

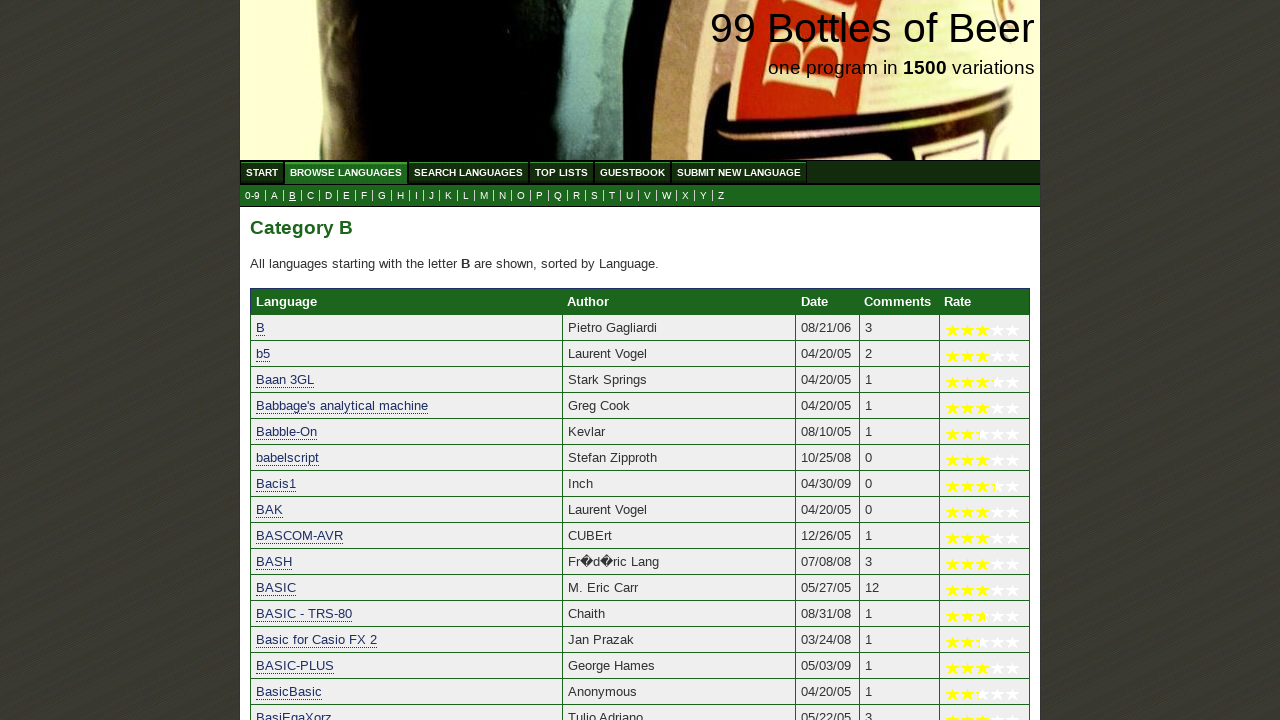